Navigates to DemoQA website and clicks on the "Alerts, Frame & Windows" section from the main page

Starting URL: https://demoqa.com/

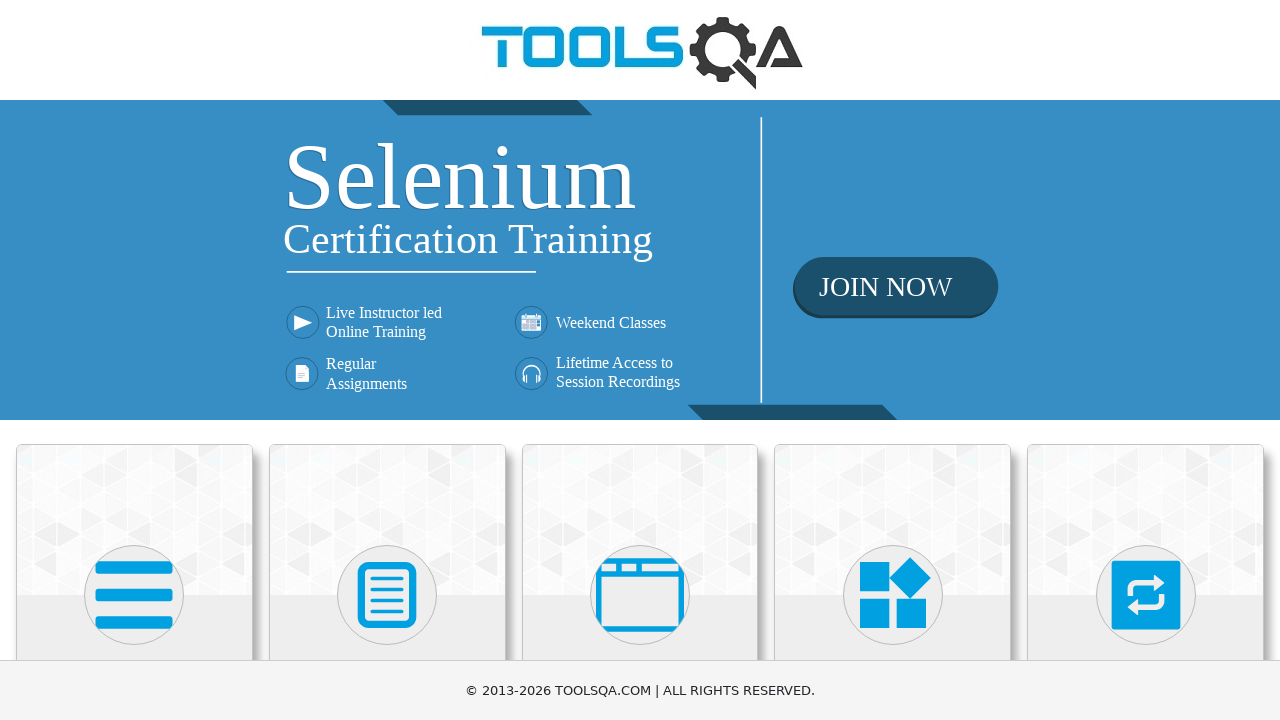

Navigated to DemoQA website
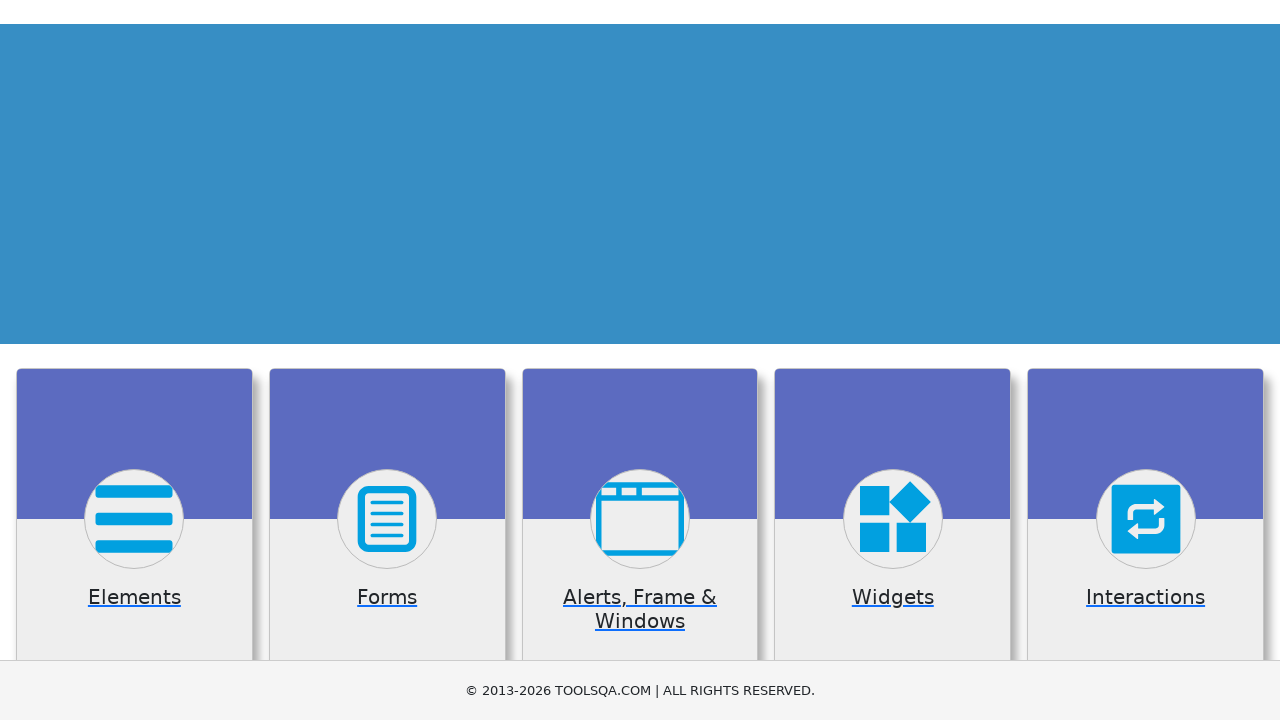

Located all h5 elements on the page
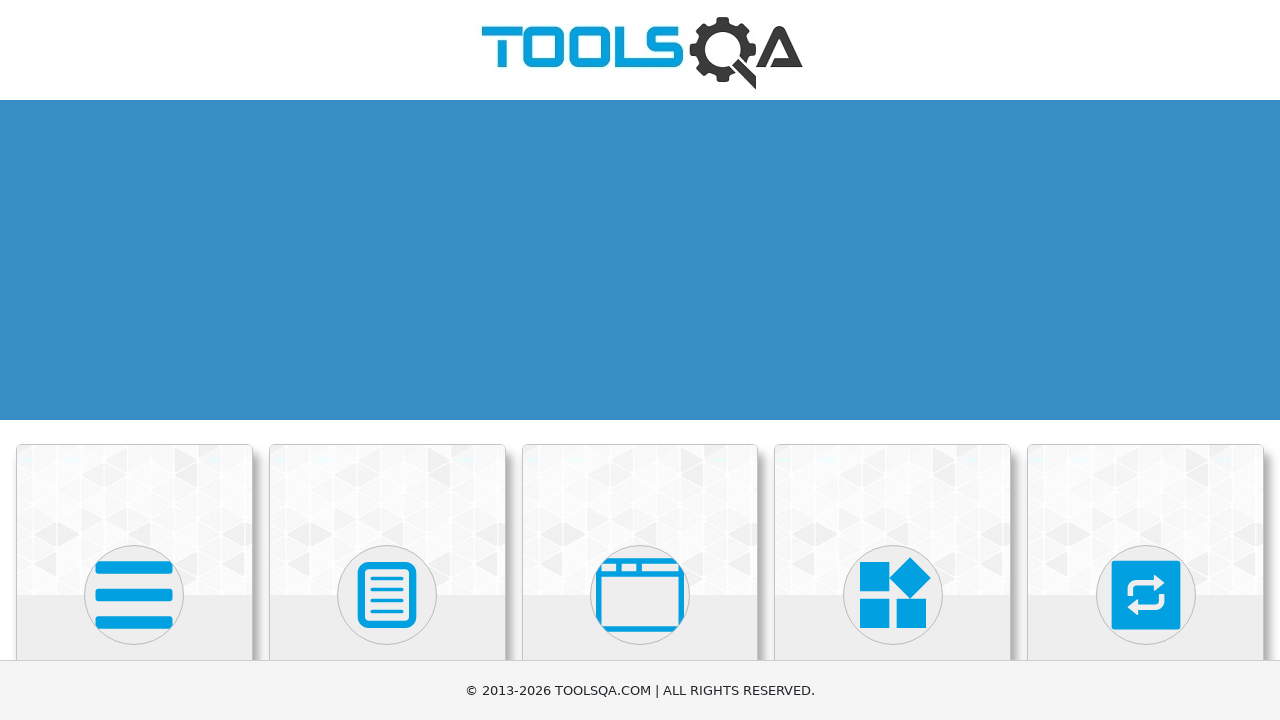

Clicked on 'Alerts, Frame & Windows' section
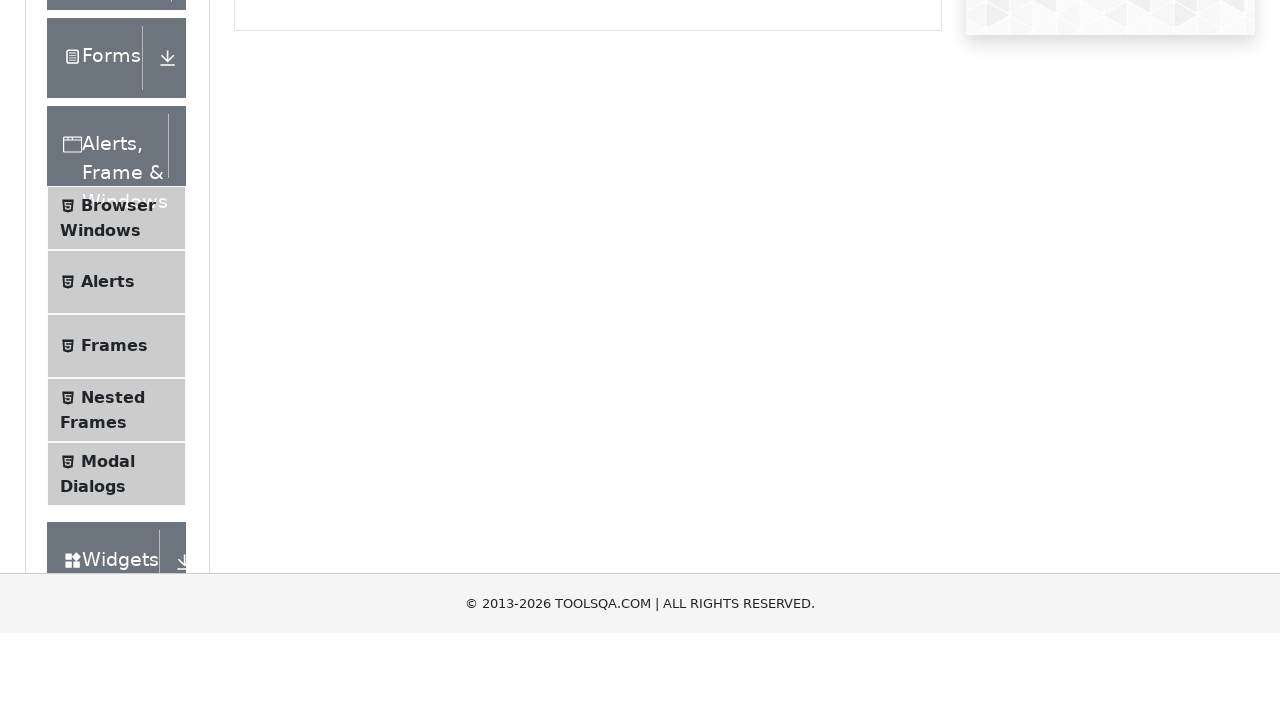

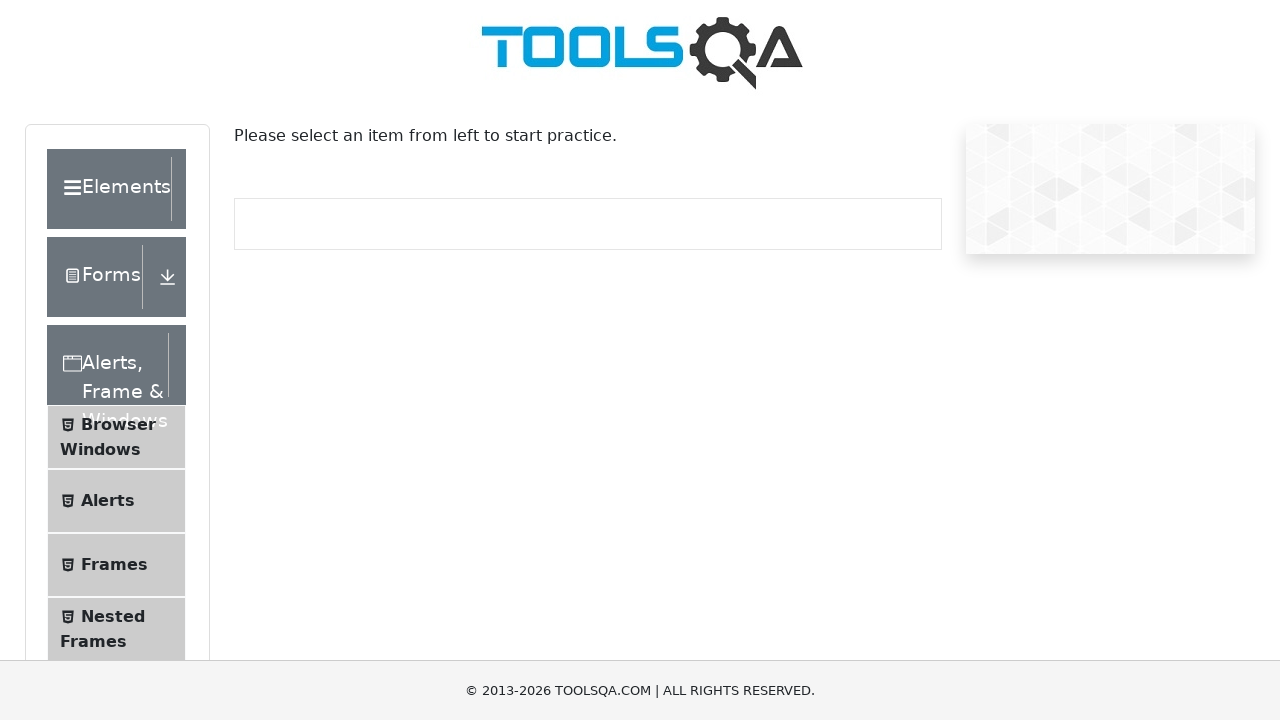